Tests drag and drop functionality by dragging an element to a target drop zone

Starting URL: https://bonigarcia.dev/selenium-webdriver-java/drag-and-drop.html

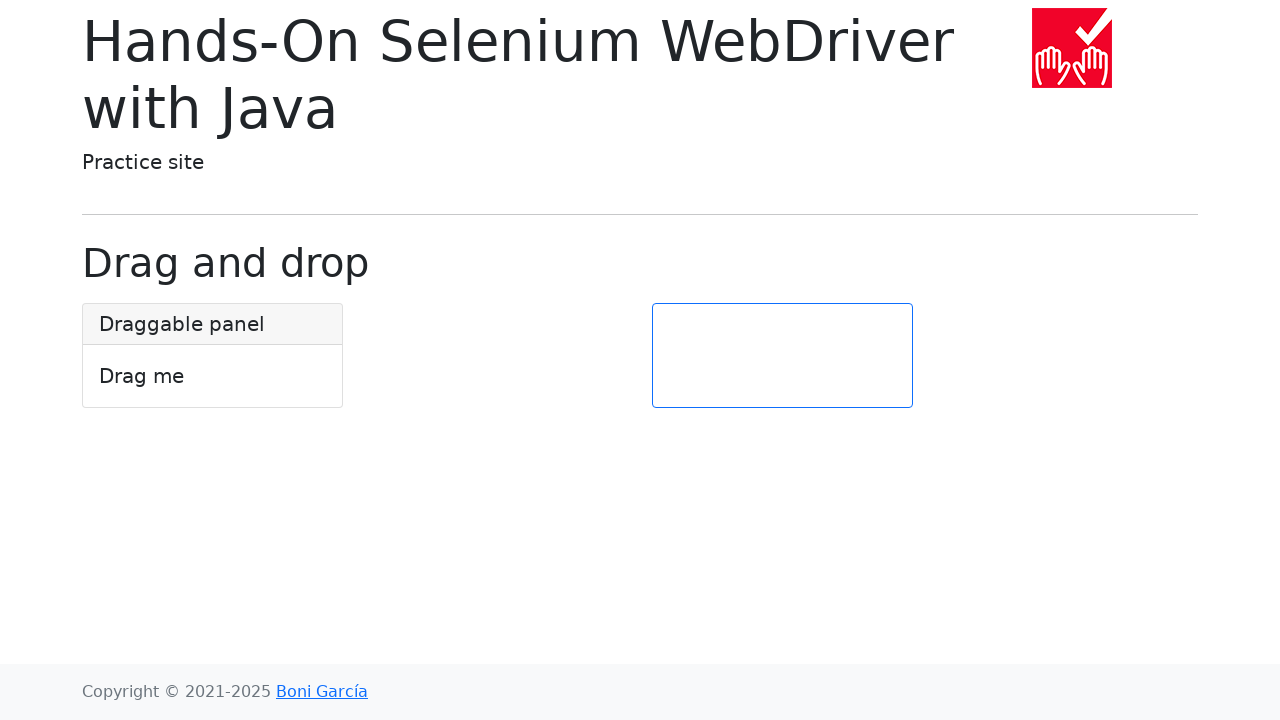

Waited for draggable element to load
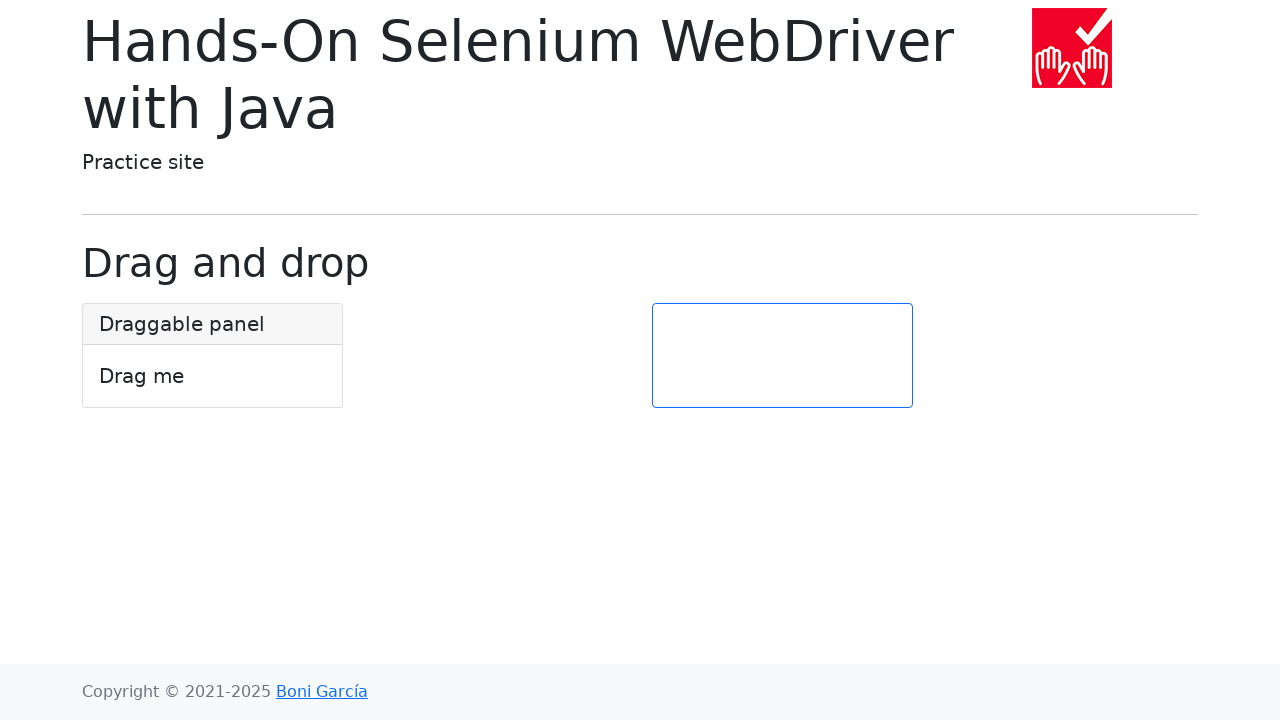

Waited for target drop zone to load
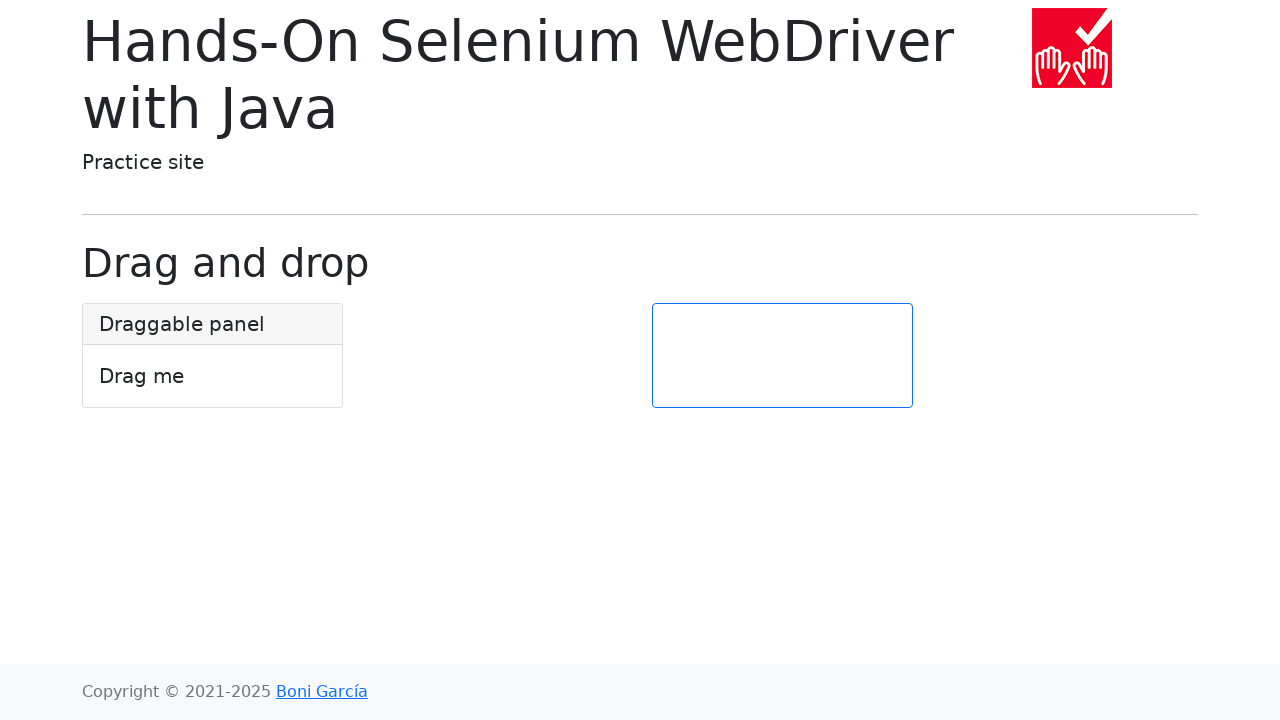

Dragged element to target drop zone at (782, 356)
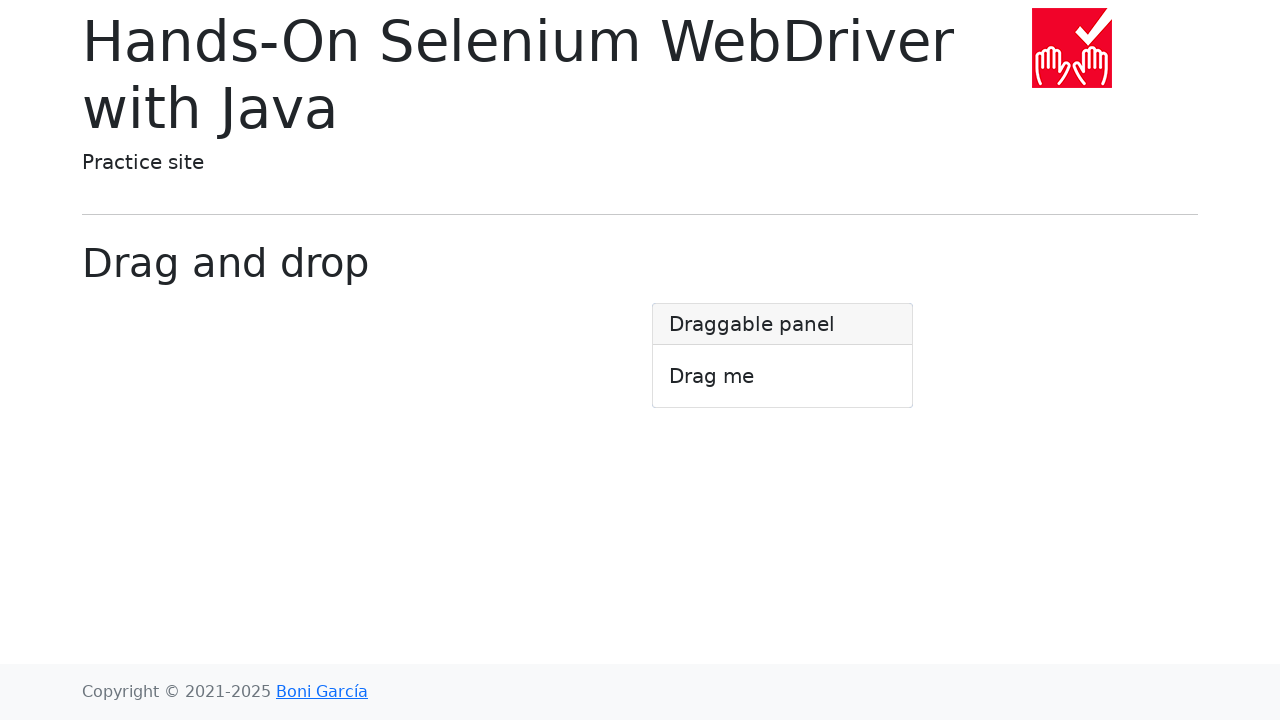

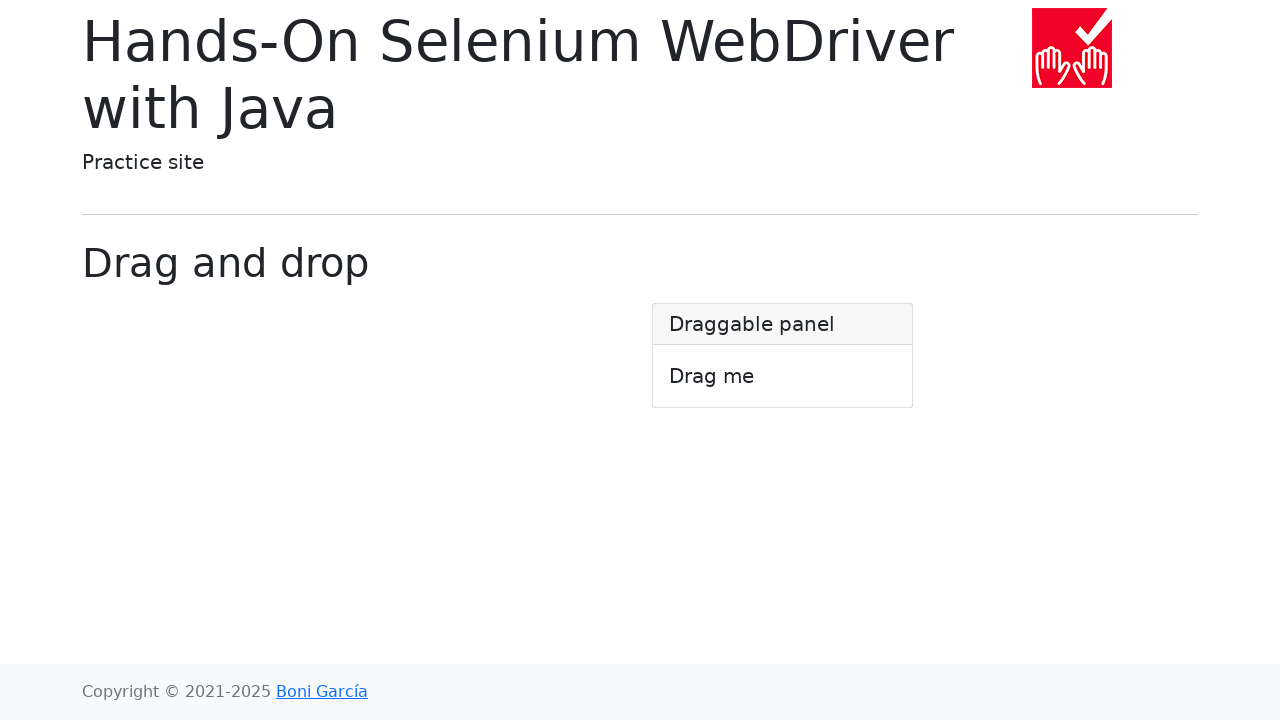